Tests an e-commerce site by searching for products, adding items to cart, verifying cart contents, navigating to offers page, and then testing a travel booking site with dropdown selections and form inputs

Starting URL: https://rahulshettyacademy.com/seleniumPractise/#/

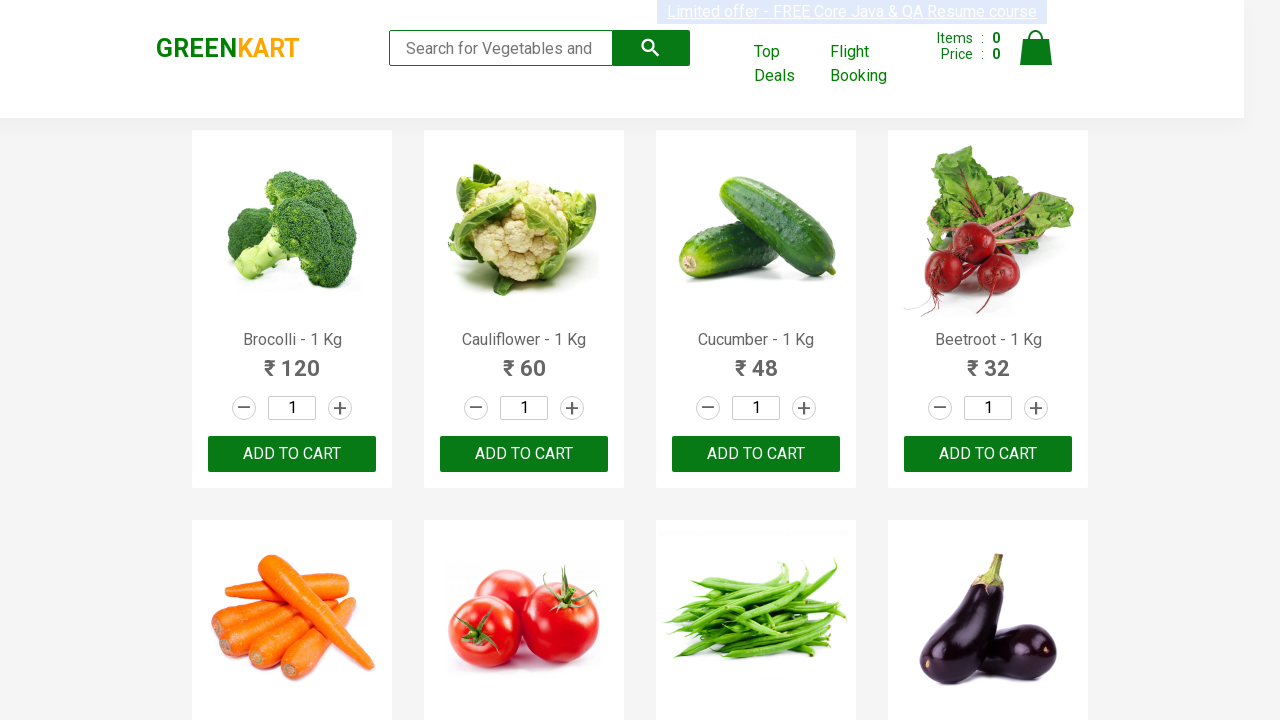

Filled search field with 'be' to find products on input[type="search"]
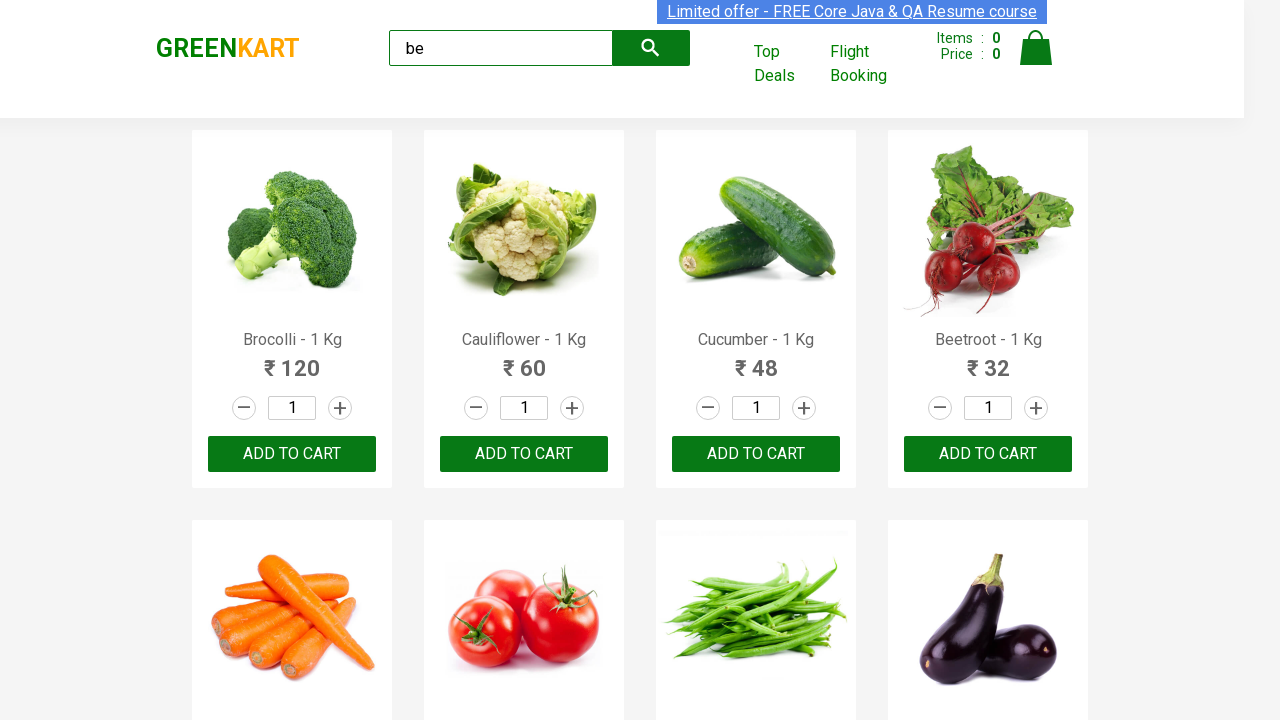

Waited 2 seconds for search results to load
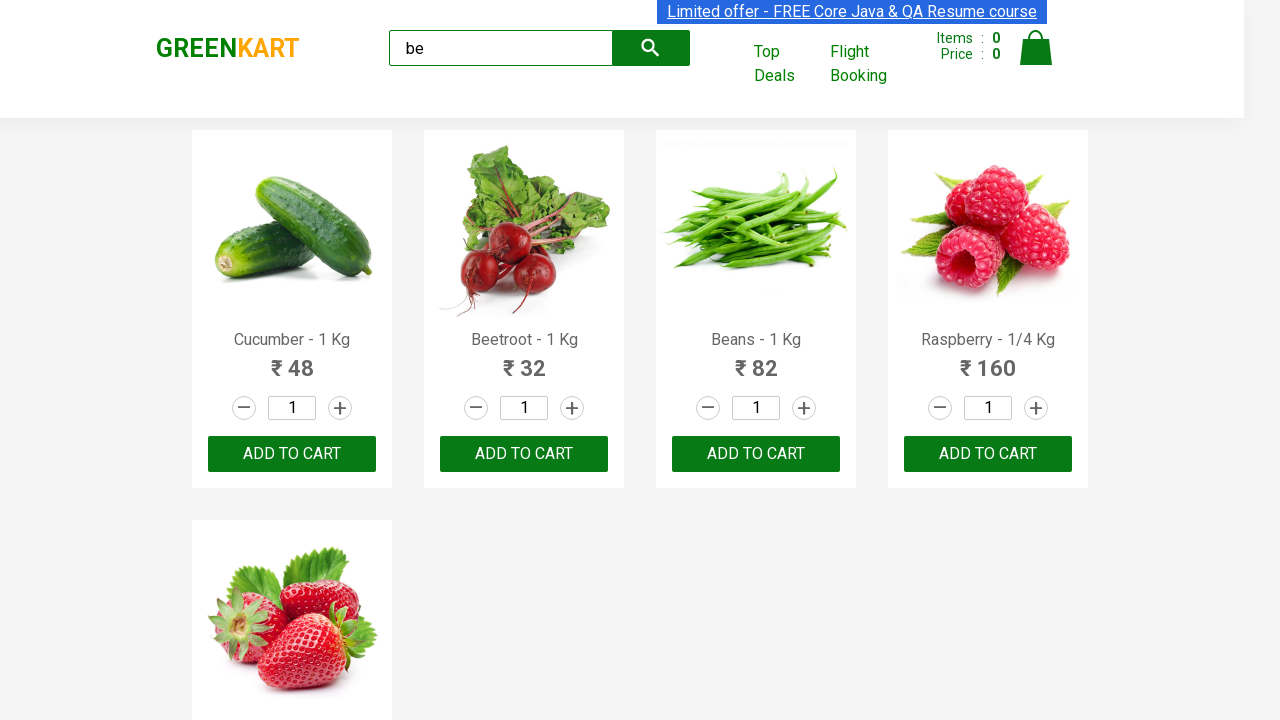

Clicked add to cart button on 4th product at (988, 454) on .products .product >> nth=3 >> button[type="button"]
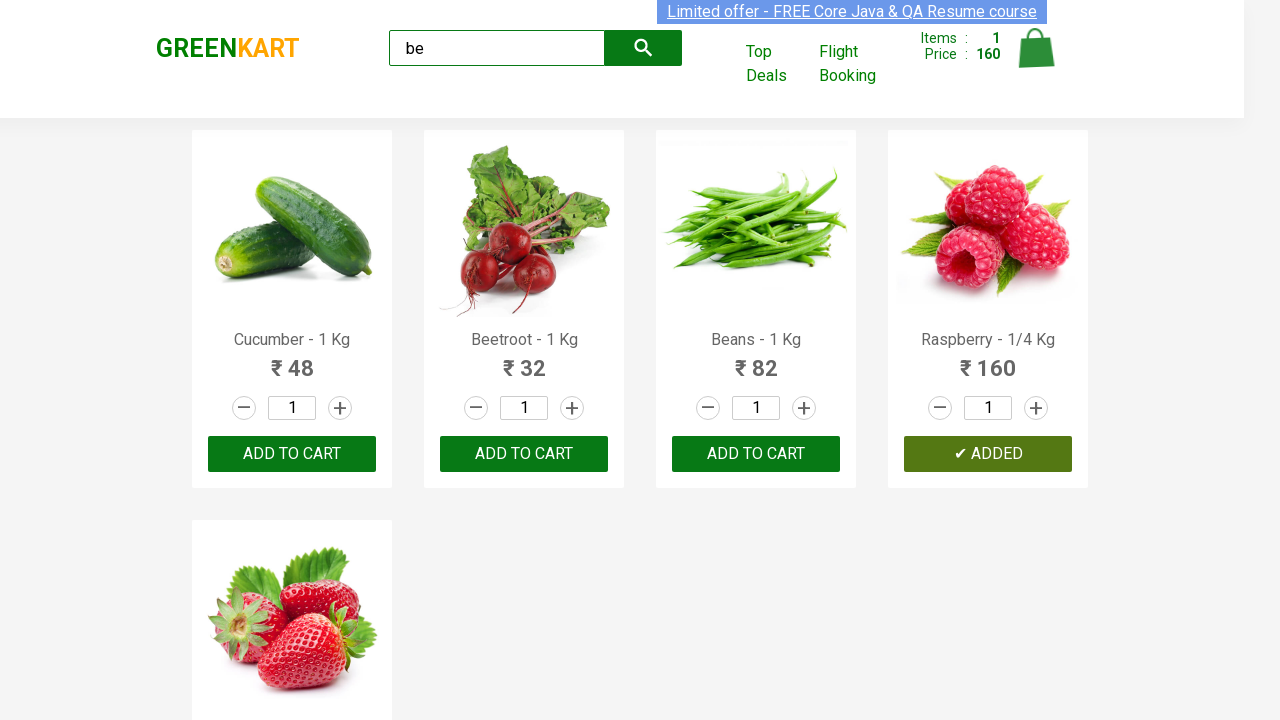

Found and clicked add to cart button for Strawberry product at (292, 569) on .products .product >> nth=4 >> button
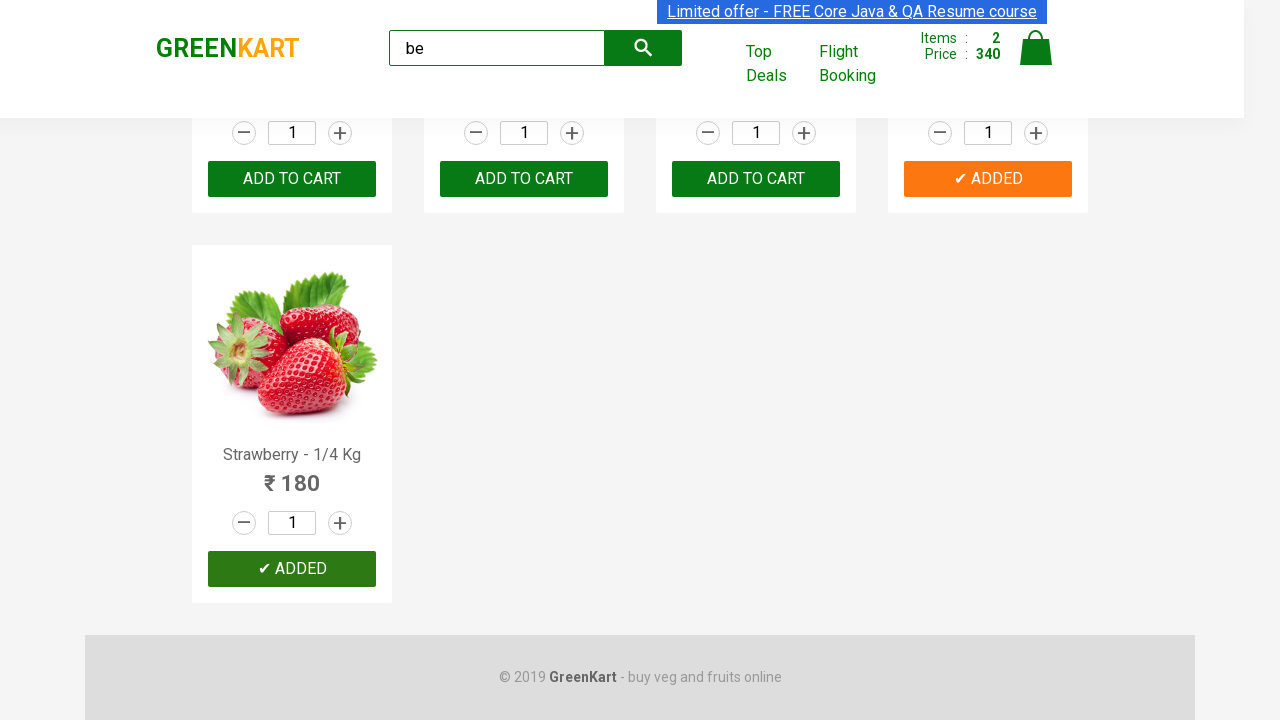

Removed target attribute from offers link
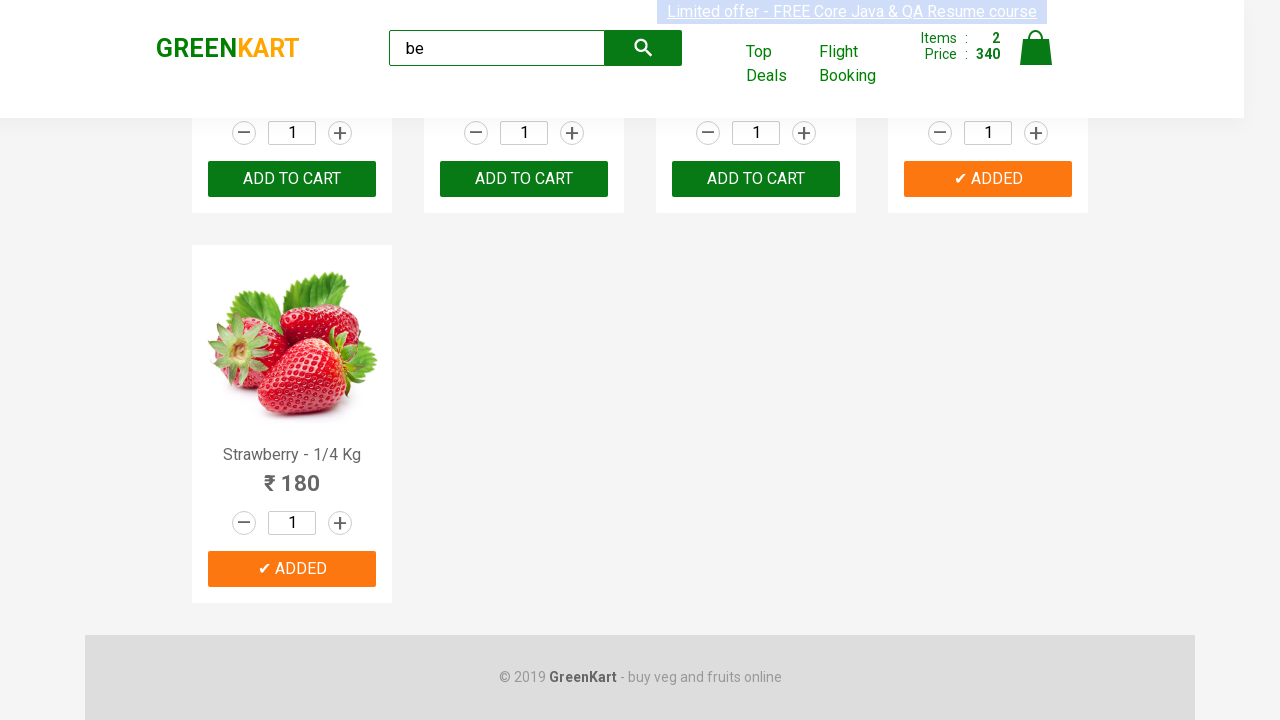

Clicked on offers page link at (778, 64) on [href="#/offers"]
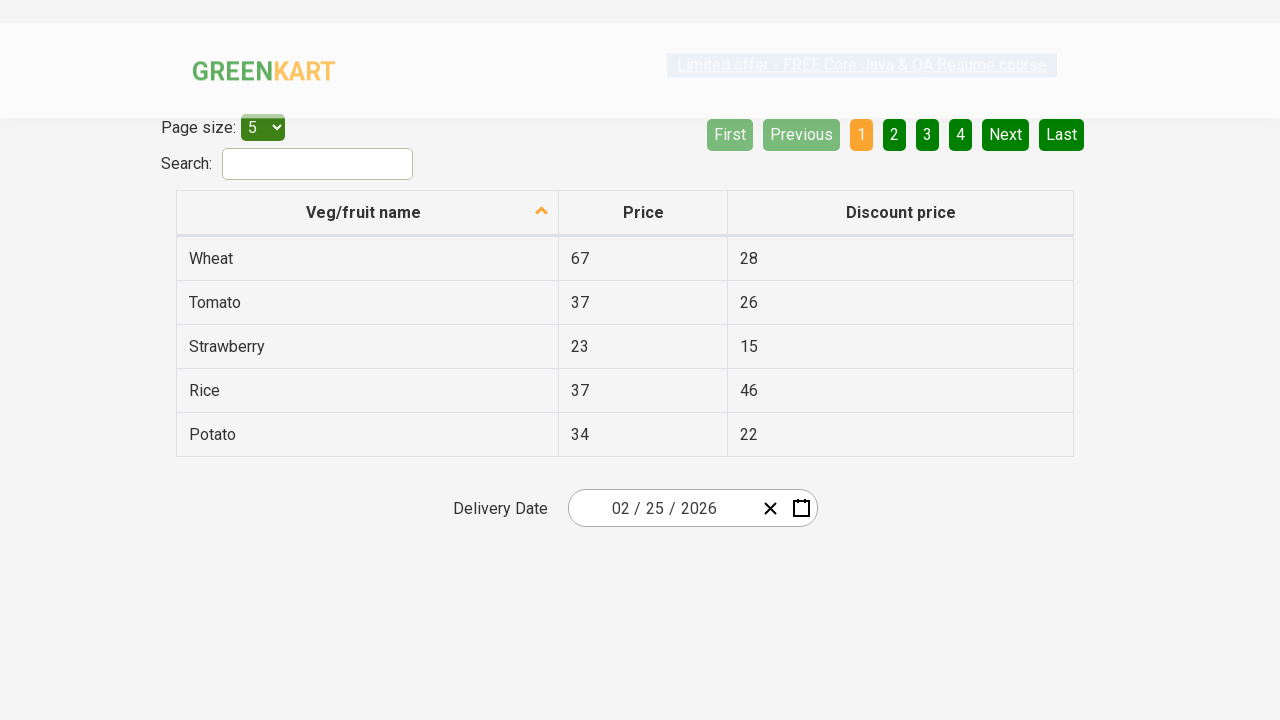

Selected '20' from page menu dropdown on select[id="page-menu"]
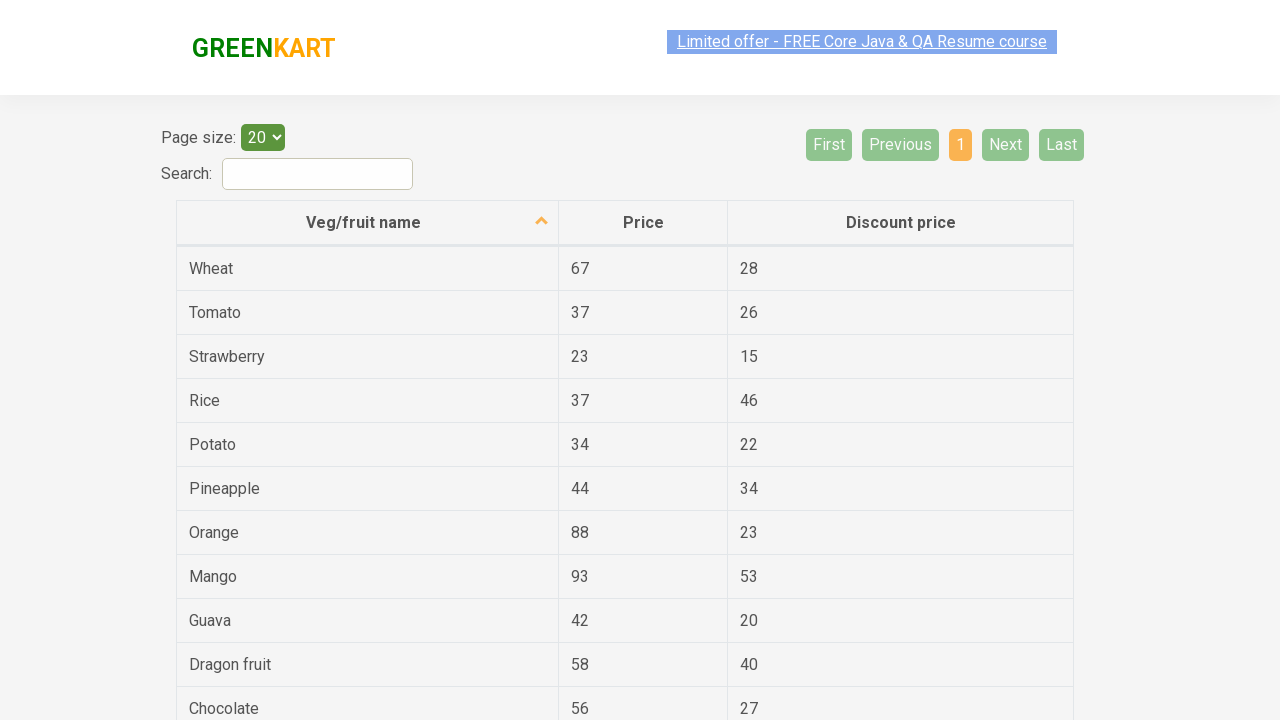

Navigated back to previous page
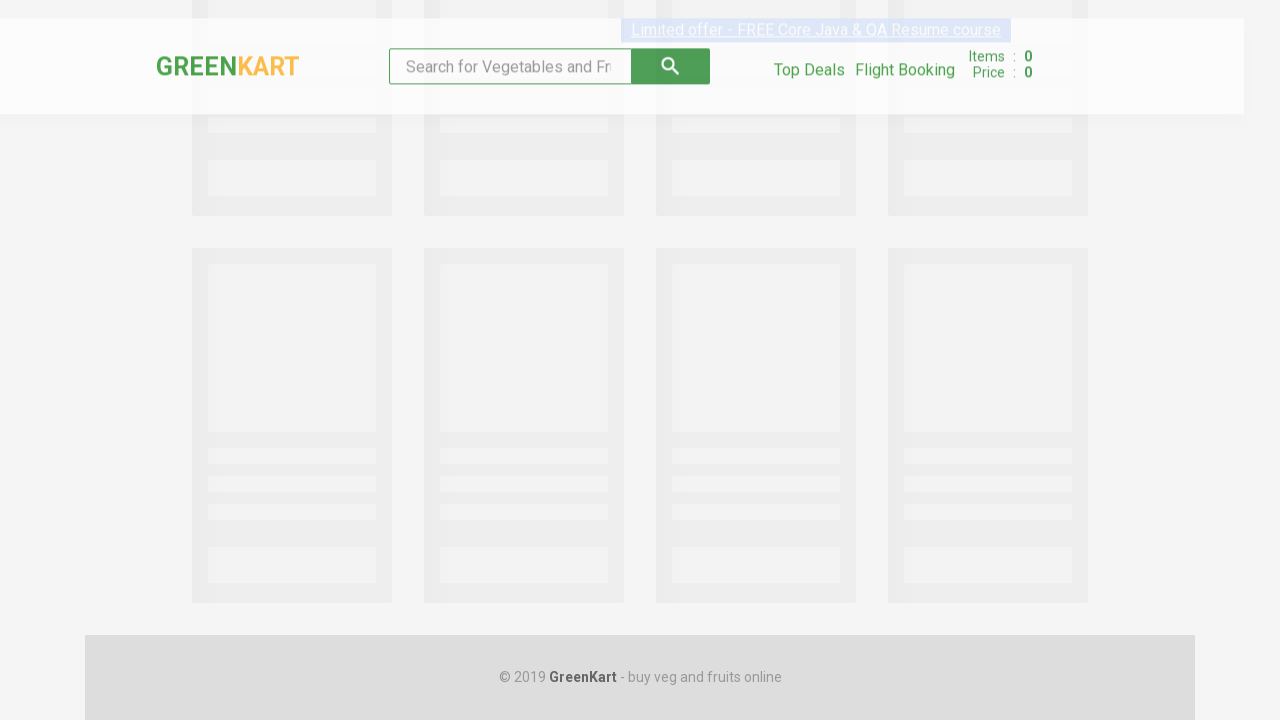

Removed target attribute from dropdowns practice link
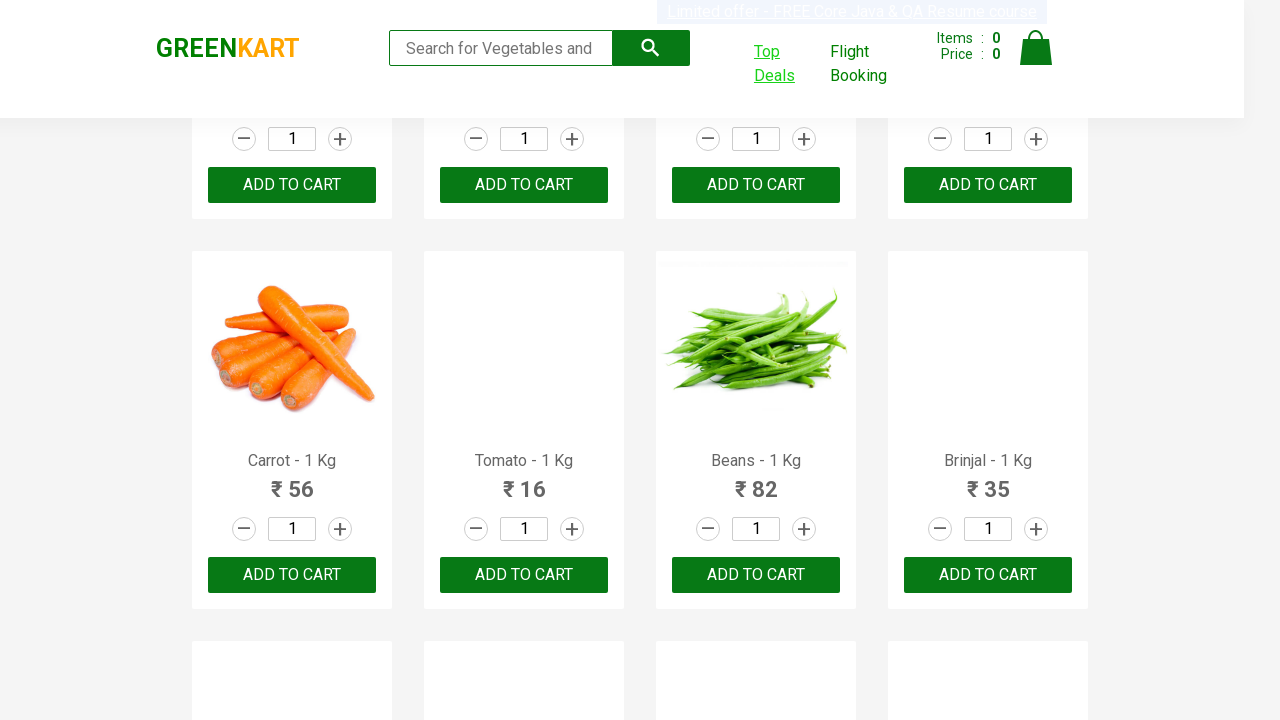

Clicked on dropdowns practice page link at (876, 64) on [href="https://rahulshettyacademy.com/dropdownsPractise/"]
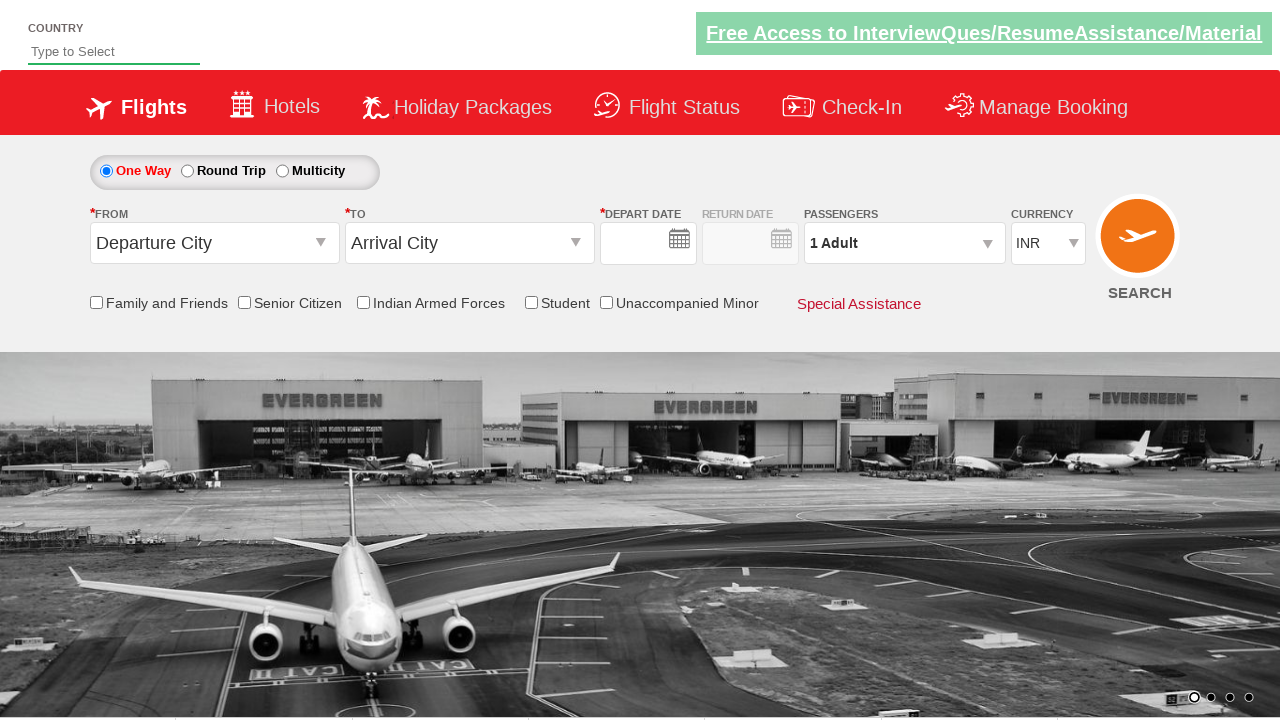

Typed 'IND' in autosuggest field on input[id="autosuggest"]
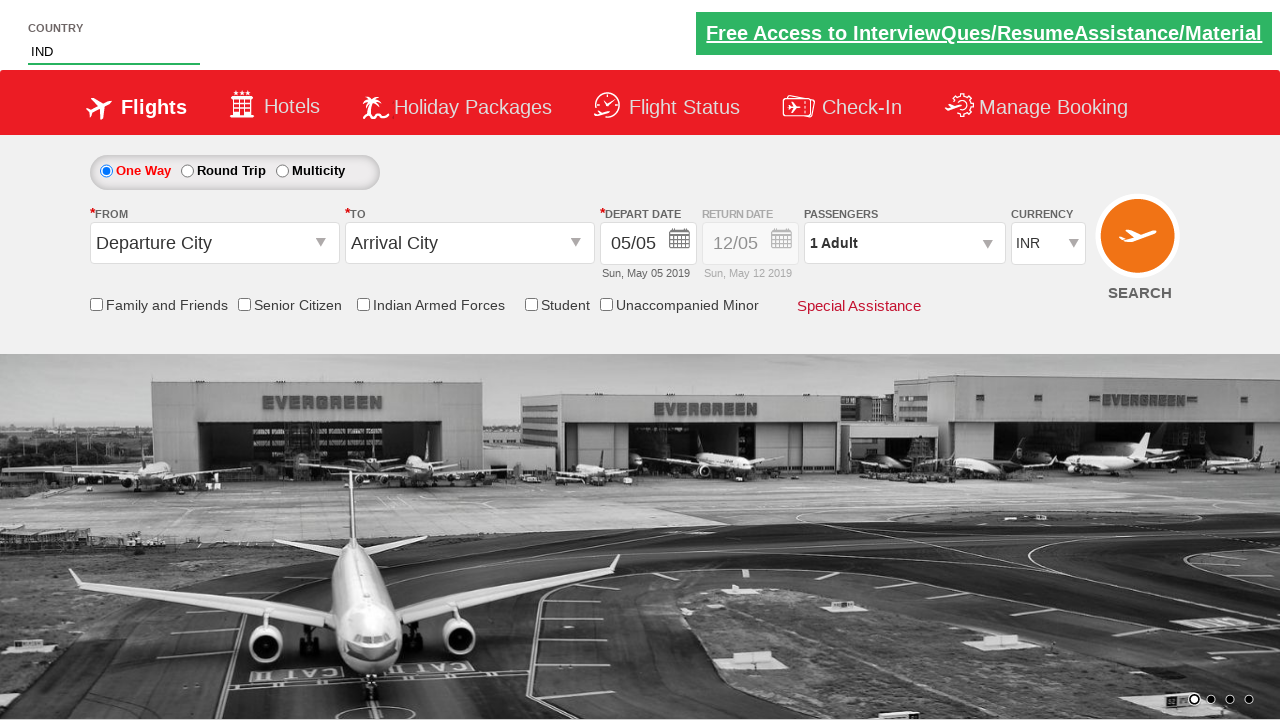

Selected 'Indonesia' from autosuggest dropdown at (126, 152) on .ui-menu-item:has-text("Indonesia")
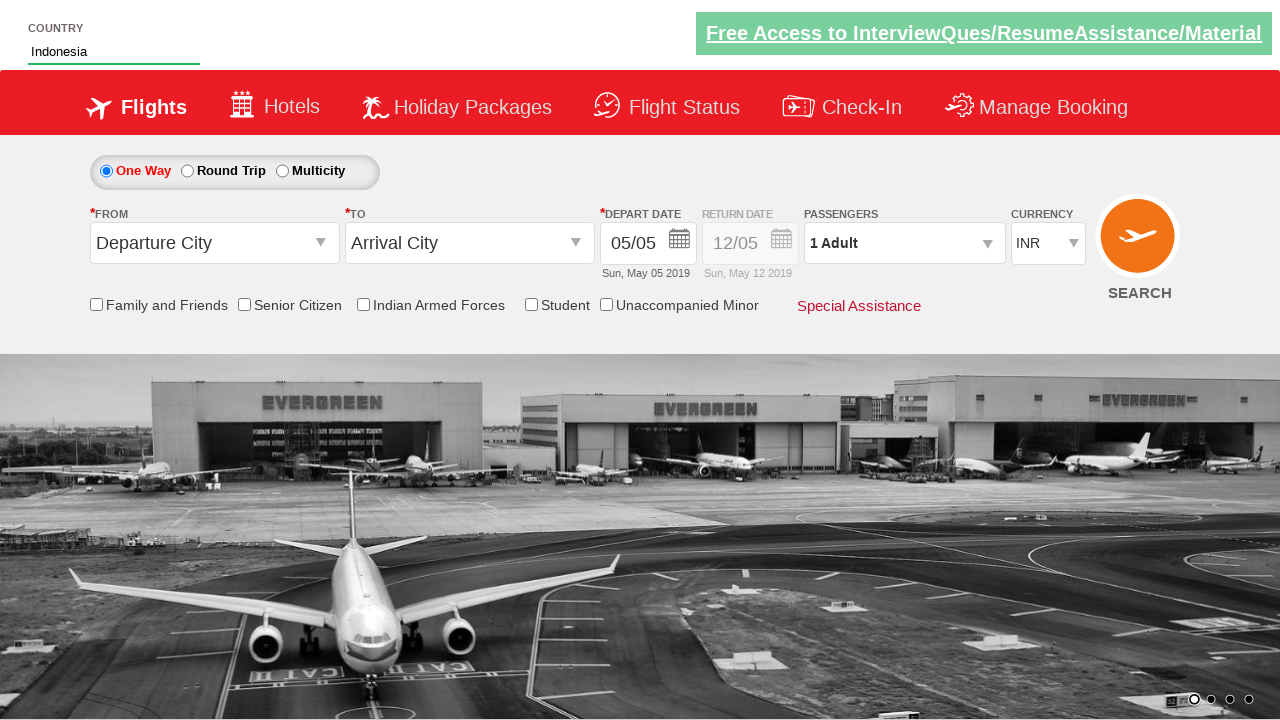

Clicked on friends and family checkbox at (96, 304) on #ctl00_mainContent_chk_friendsandfamily
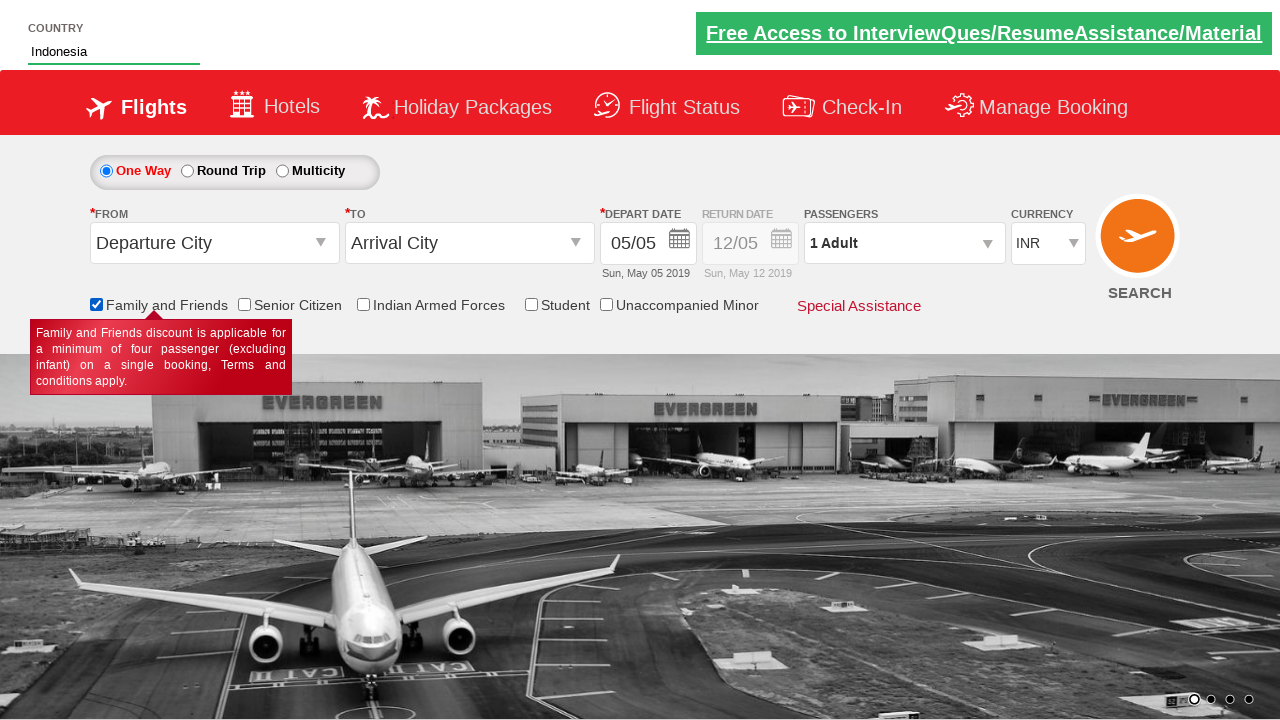

Clicked on origin station input field at (214, 243) on input[id="ctl00_mainContent_ddl_originStation1_CTXT"]
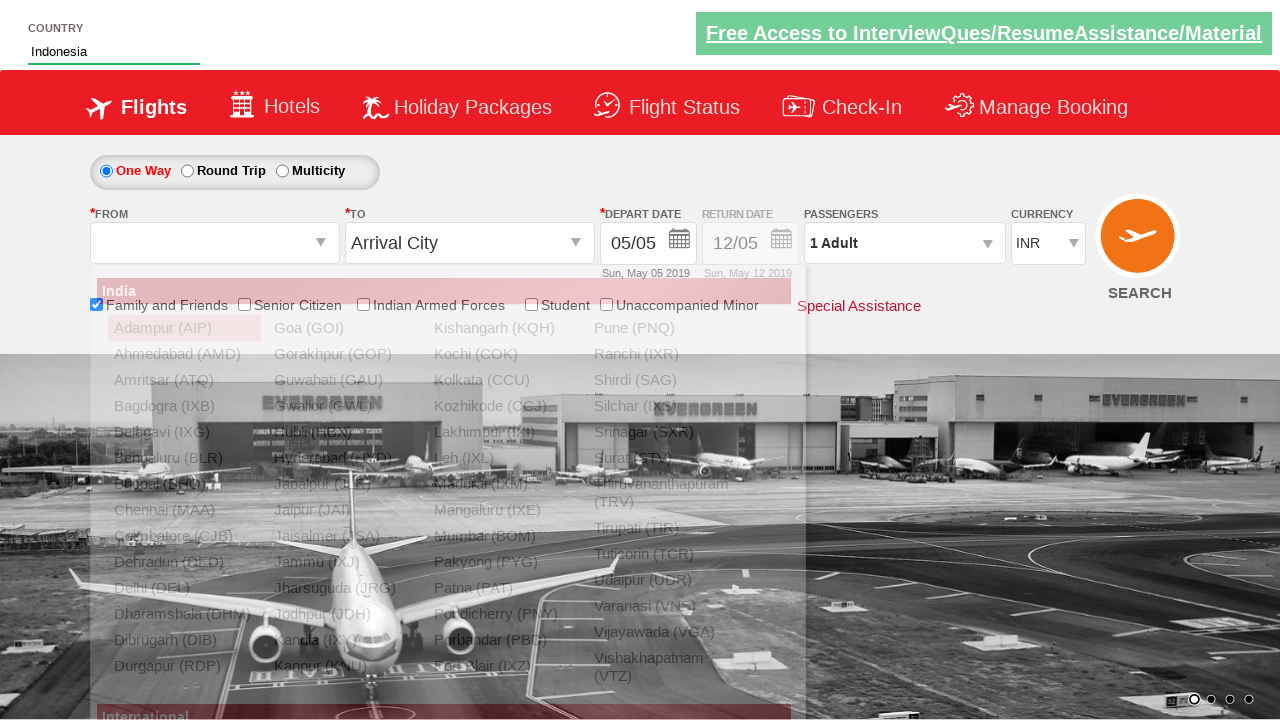

Selected 'Dibrugarh' from origin station dropdown at (177, 640) on div.dropdownDiv ul li >> nth=12
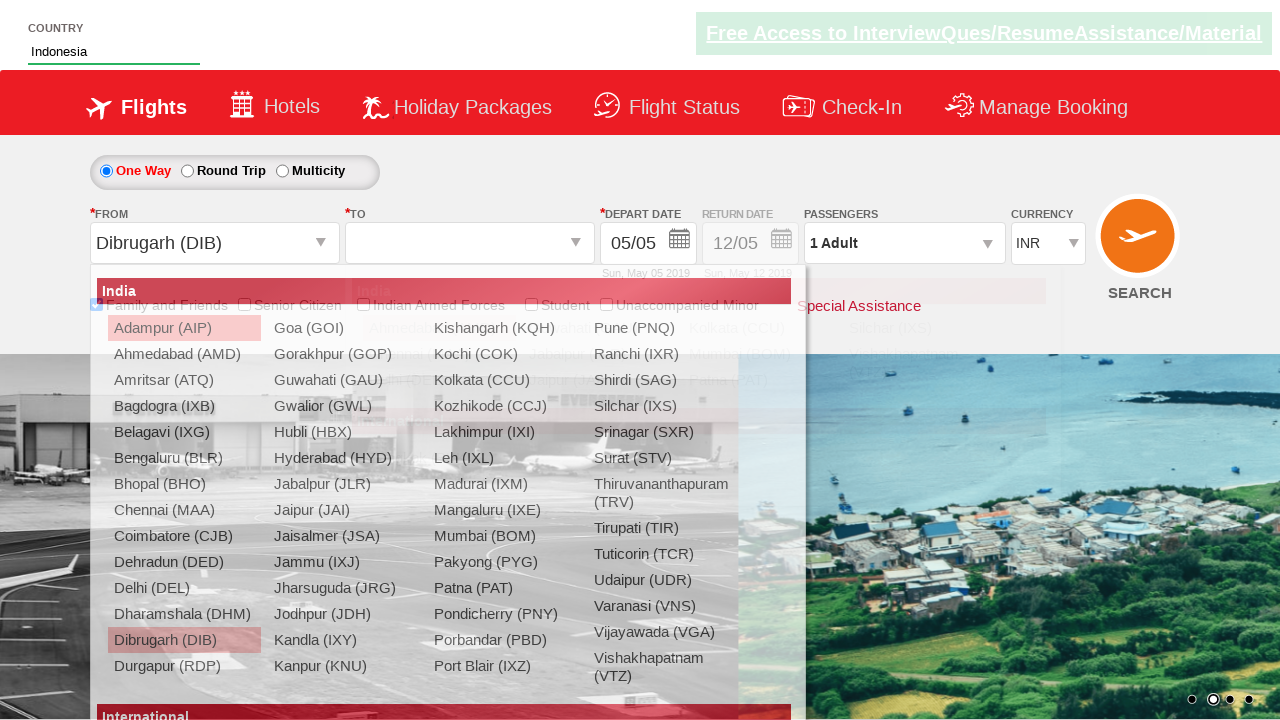

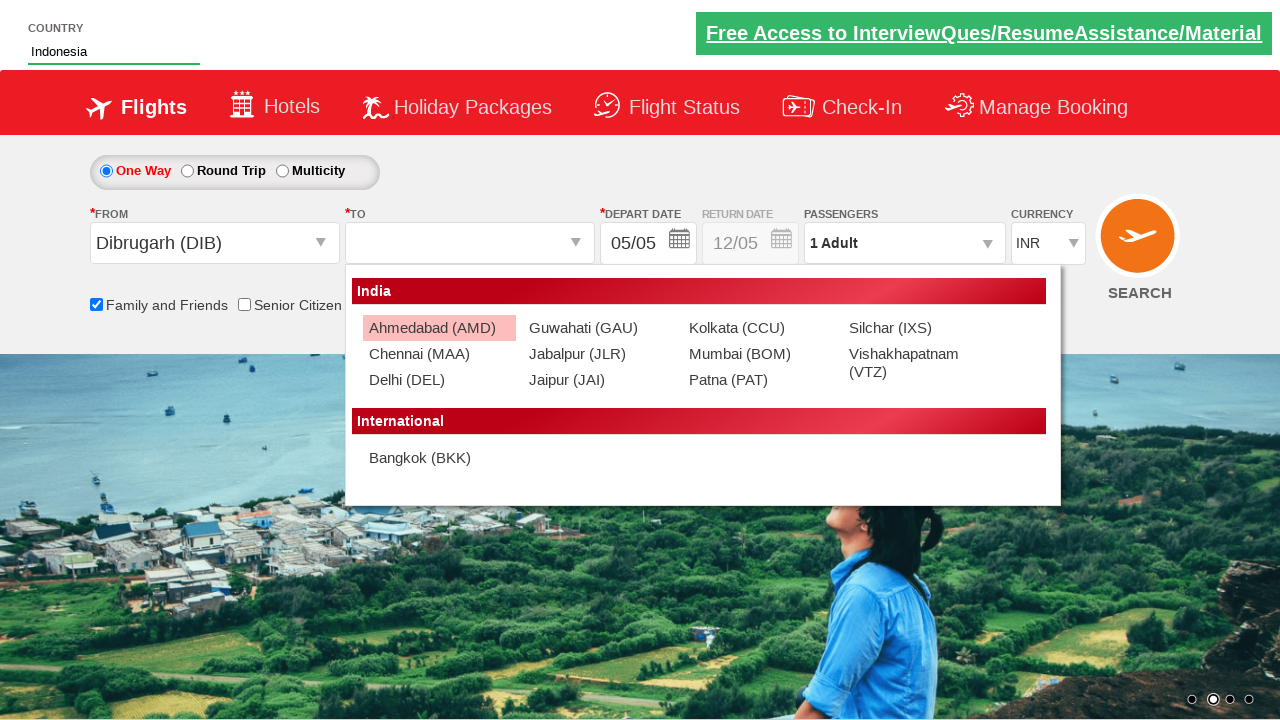